Tests JavaScript prompt dialog by clicking the third button, entering a name into the prompt, accepting it, and verifying the entered name appears in the result message.

Starting URL: https://the-internet.herokuapp.com/javascript_alerts

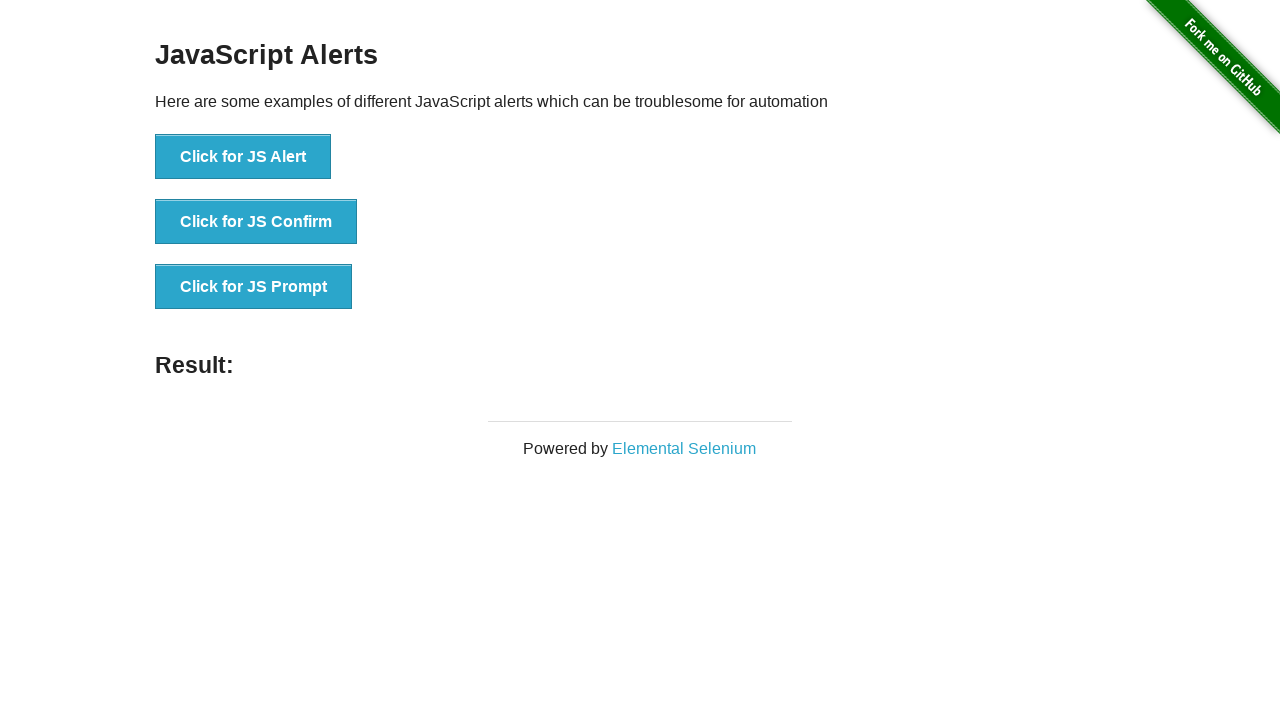

Set up dialog handler to accept prompt with name 'Michael Thompson'
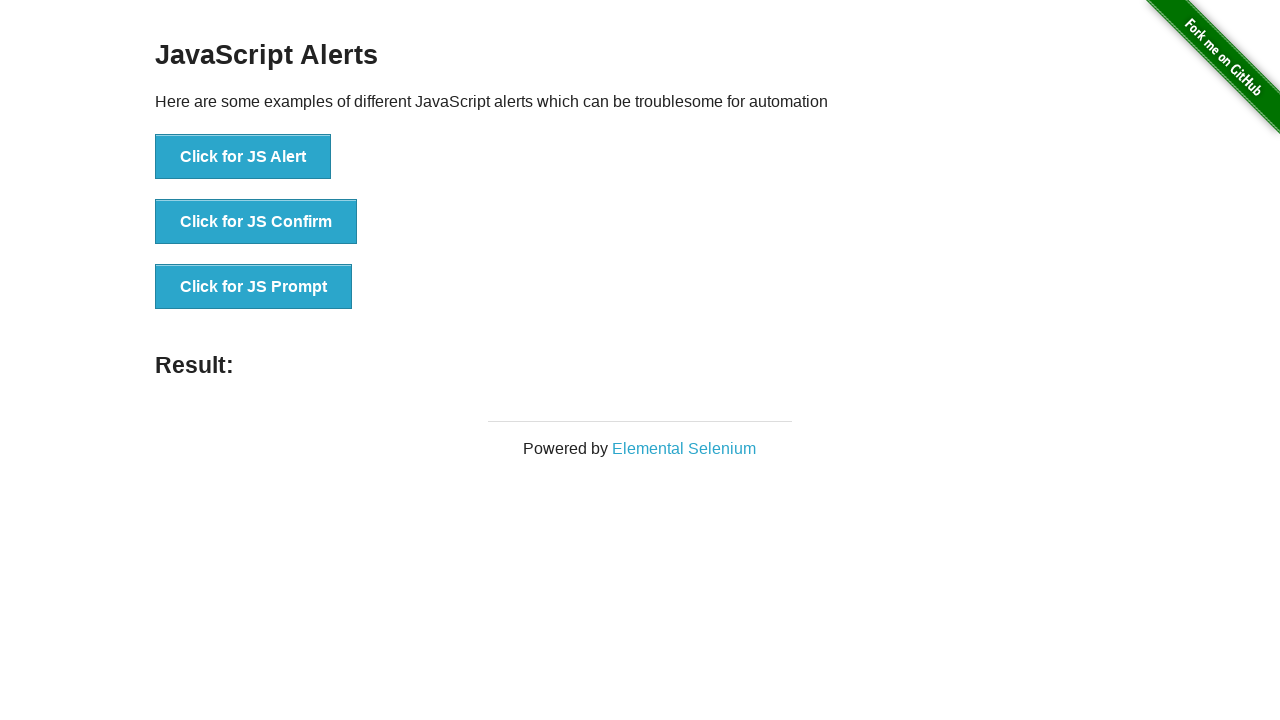

Clicked the JS Prompt button at (254, 287) on xpath=//*[text()='Click for JS Prompt']
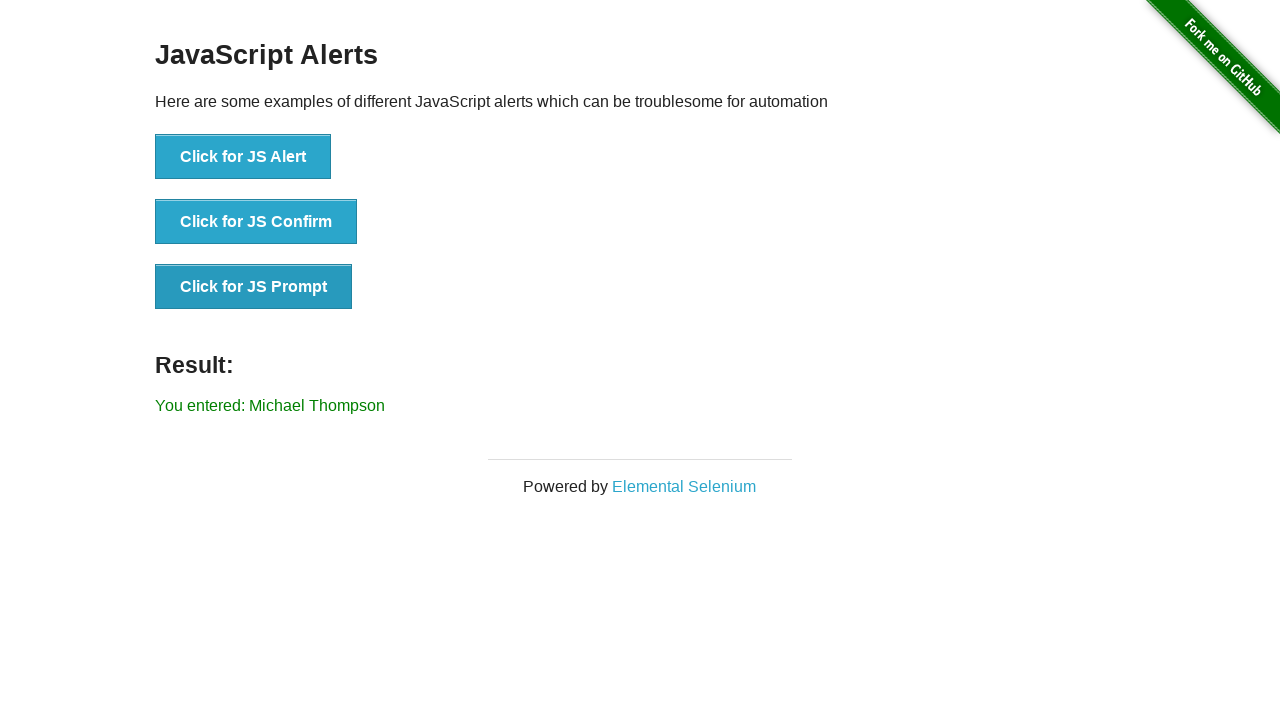

Result message with entered name appeared on page
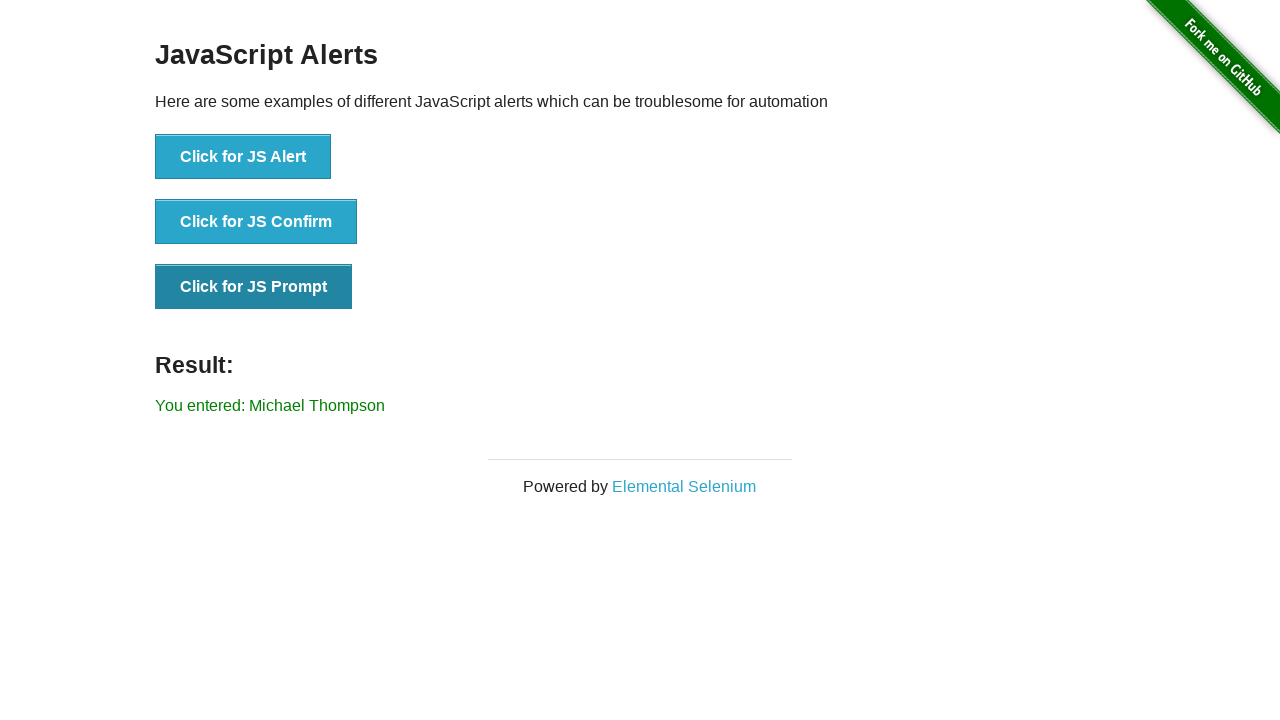

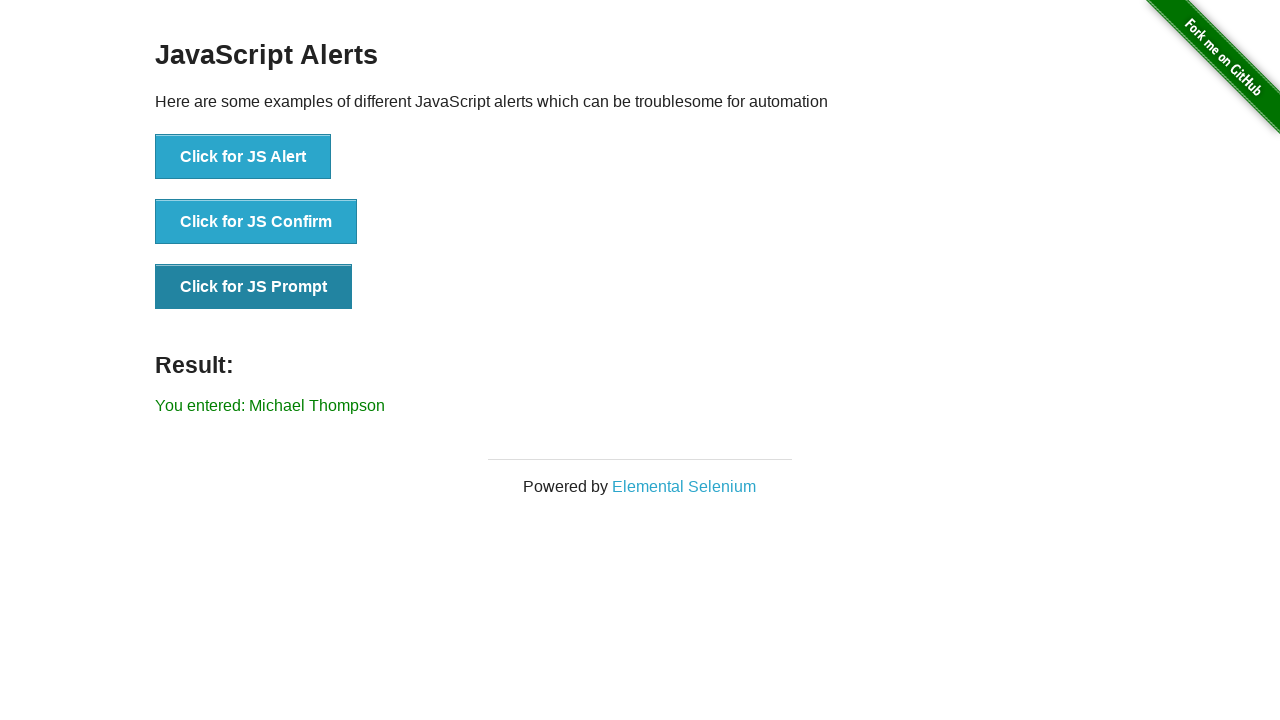